Clicks the edit link in the third row of a data table and verifies the URL changes

Starting URL: https://the-internet.herokuapp.com/tables

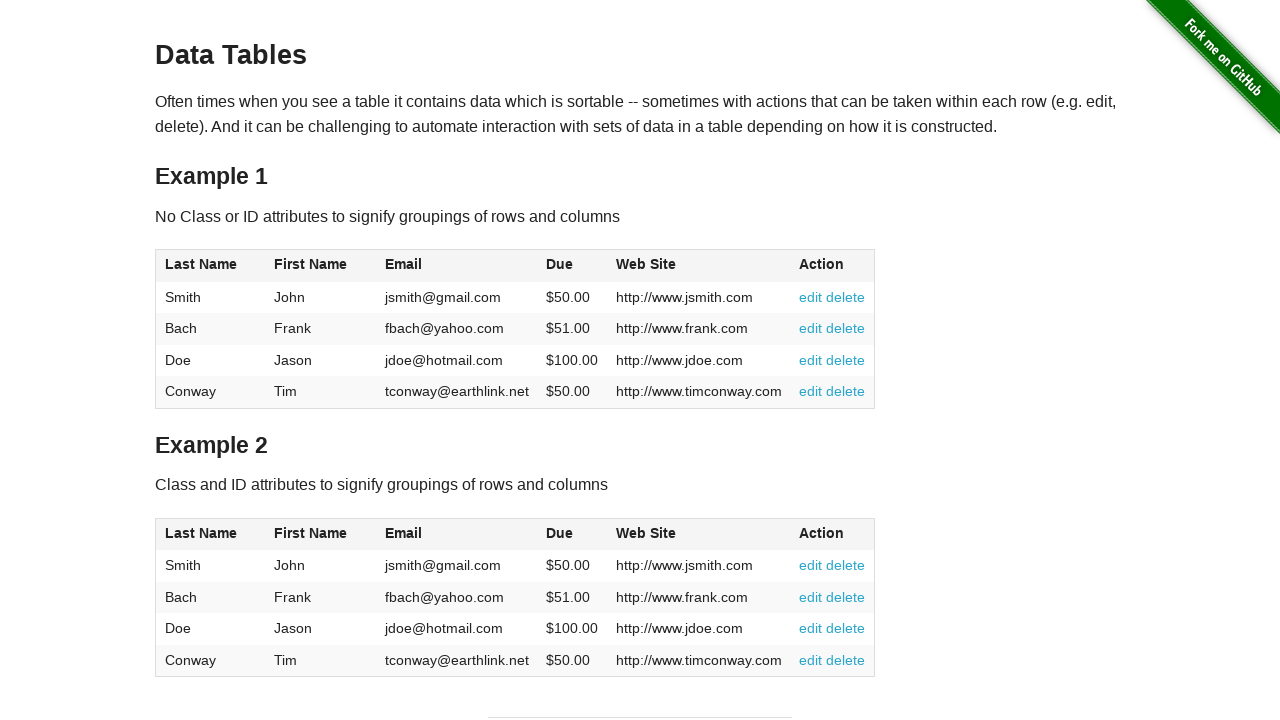

Clicked edit link in third row of table1 at (811, 360) on xpath=//table[@id='table1']//tr[3]//a[@href='#edit']
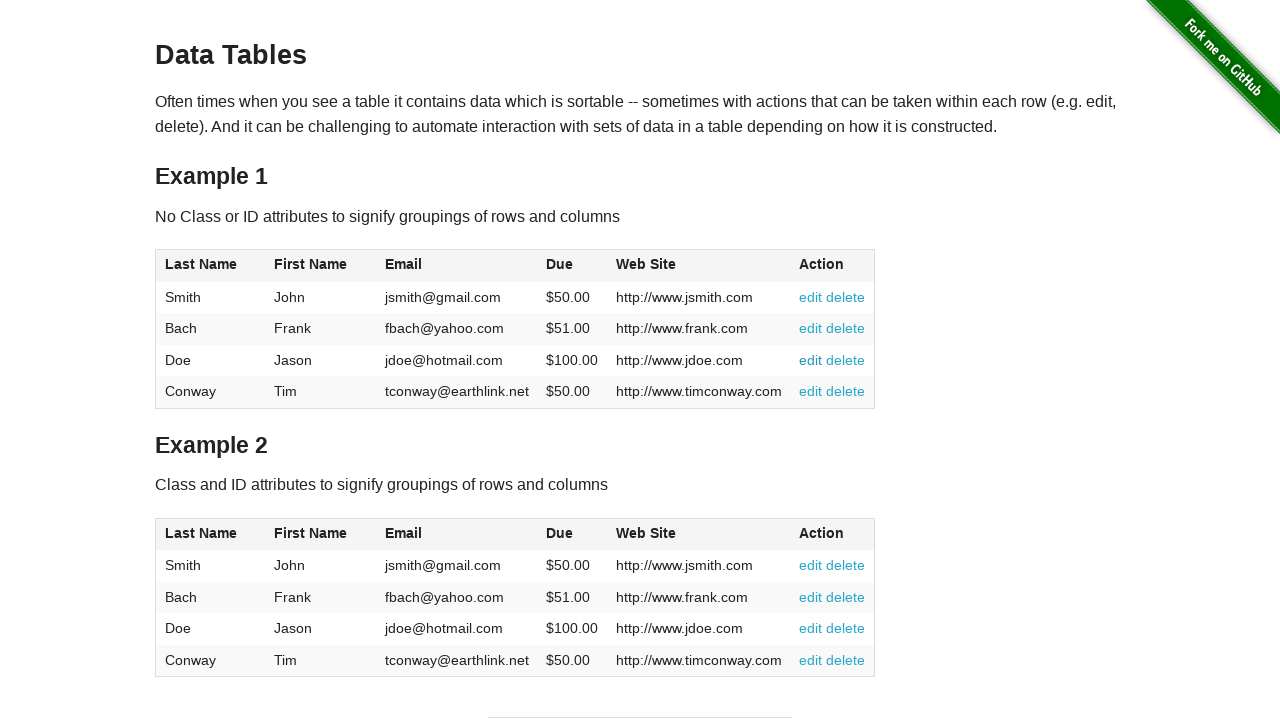

Verified URL changed to https://the-internet.herokuapp.com/tables#edit
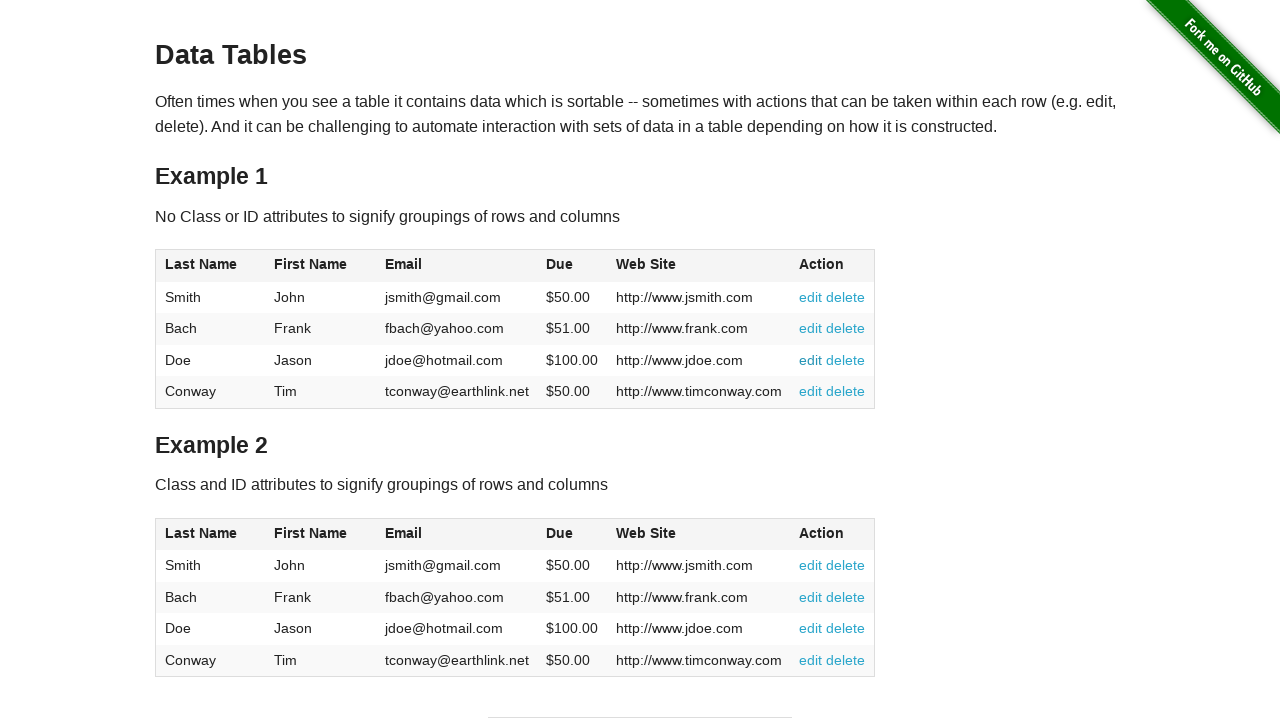

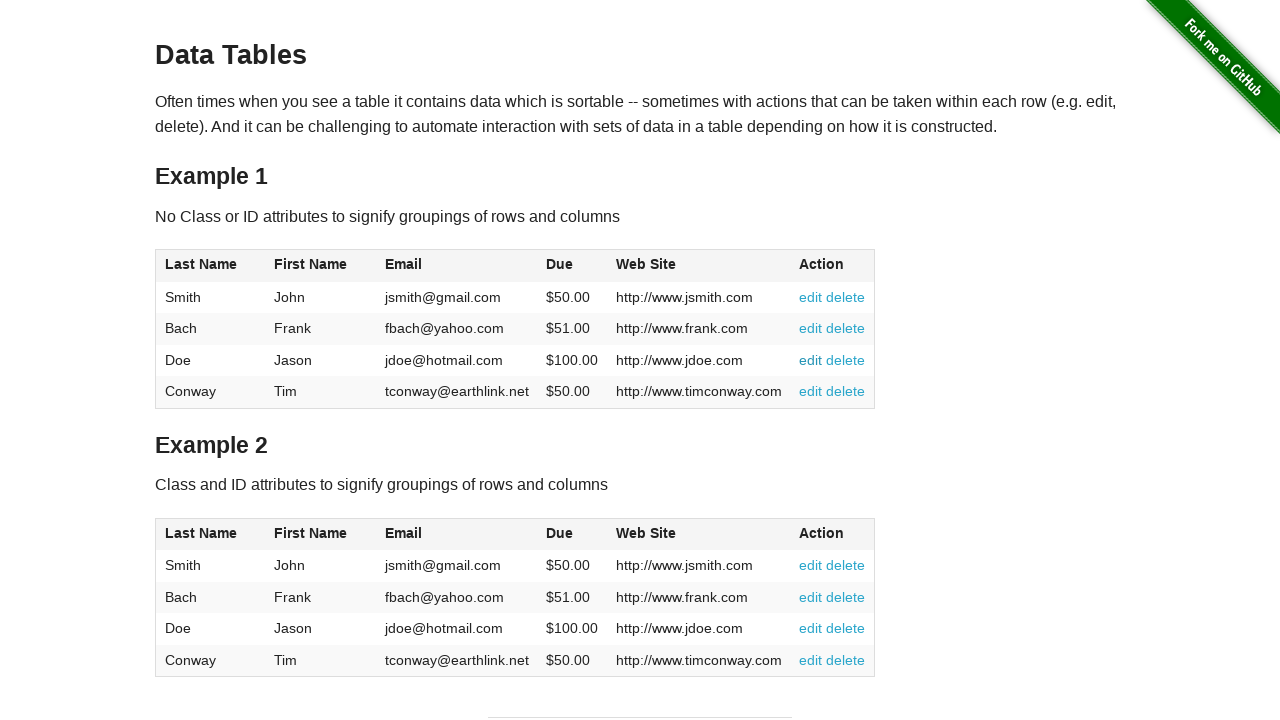